Tests multi-select dropdown functionality by selecting multiple items using different methods and then deselecting them.

Starting URL: https://pragmatictesters.github.io/selenium-webdriver-examples/dropdowns.html

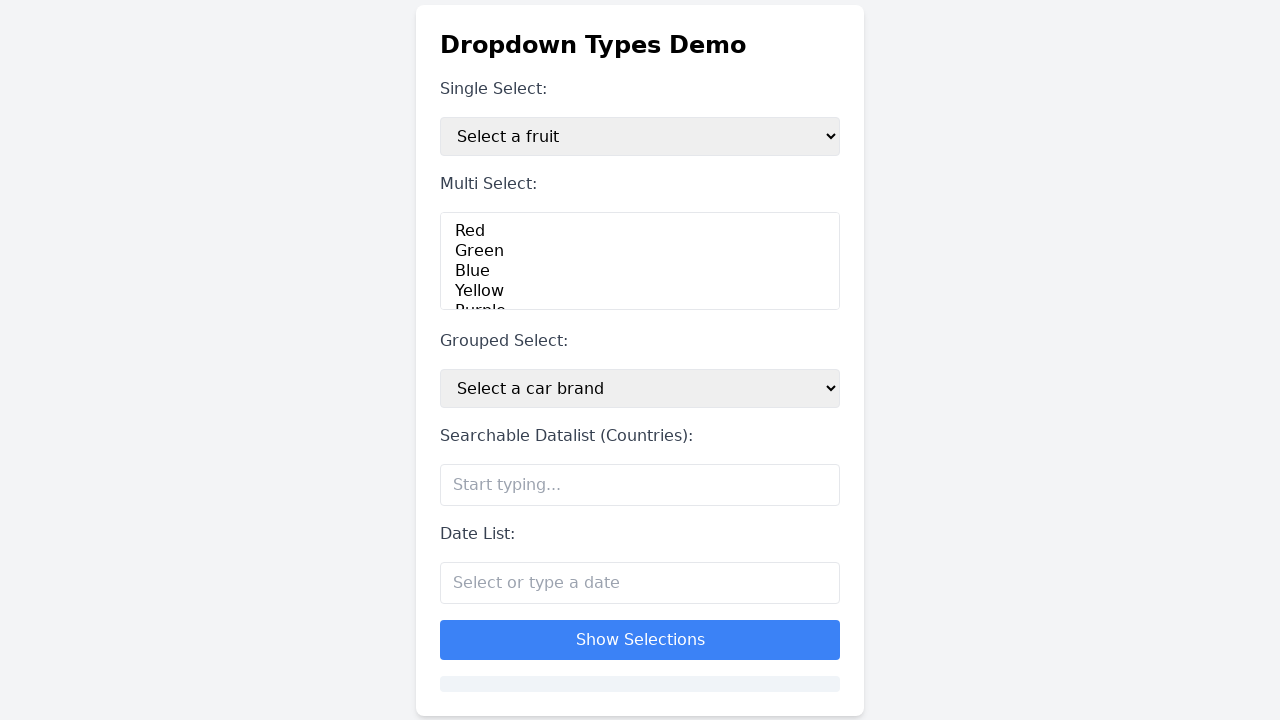

Multi-select dropdown element is visible
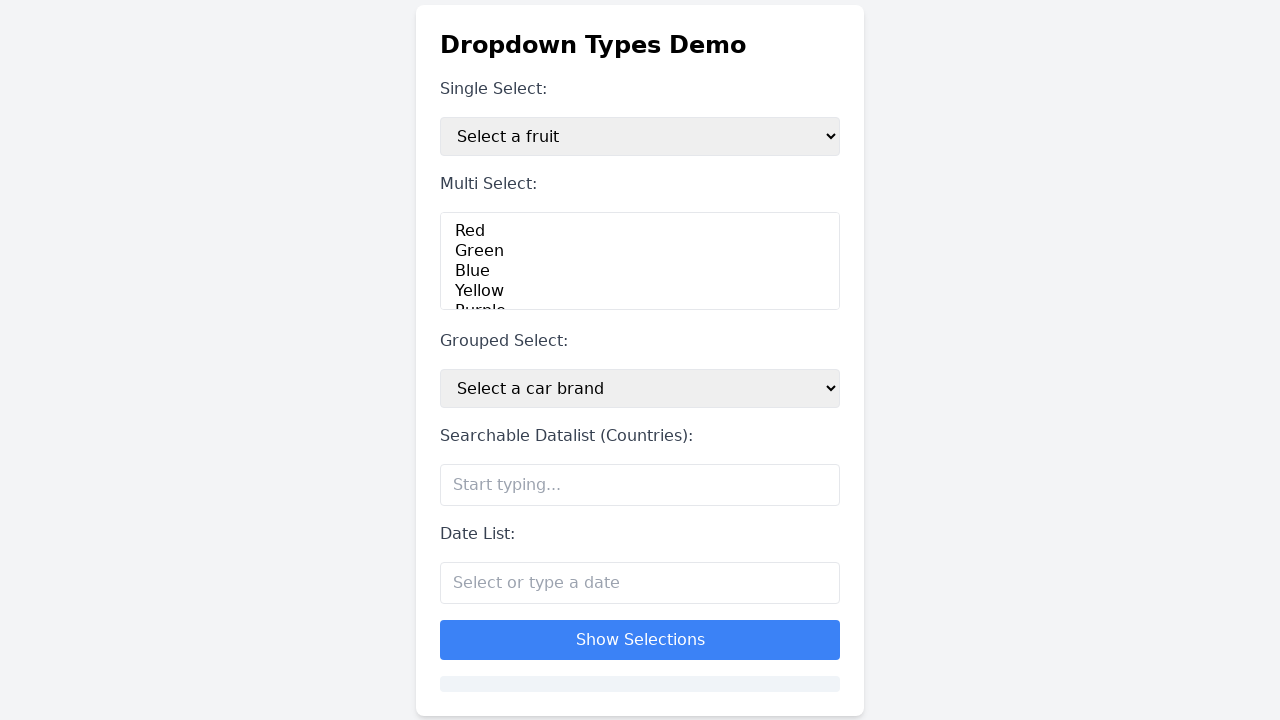

Selected item at index 2 from multi-select dropdown on #multiSelect
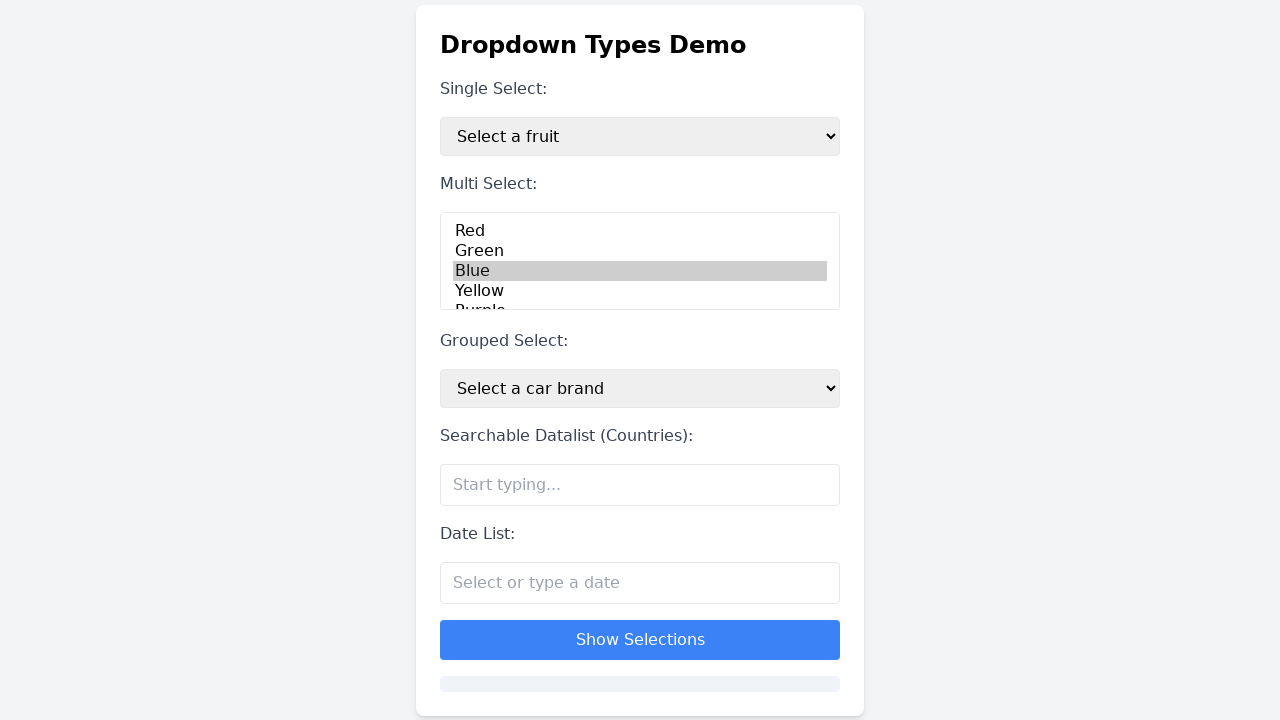

Selected 'red' option from multi-select dropdown on #multiSelect
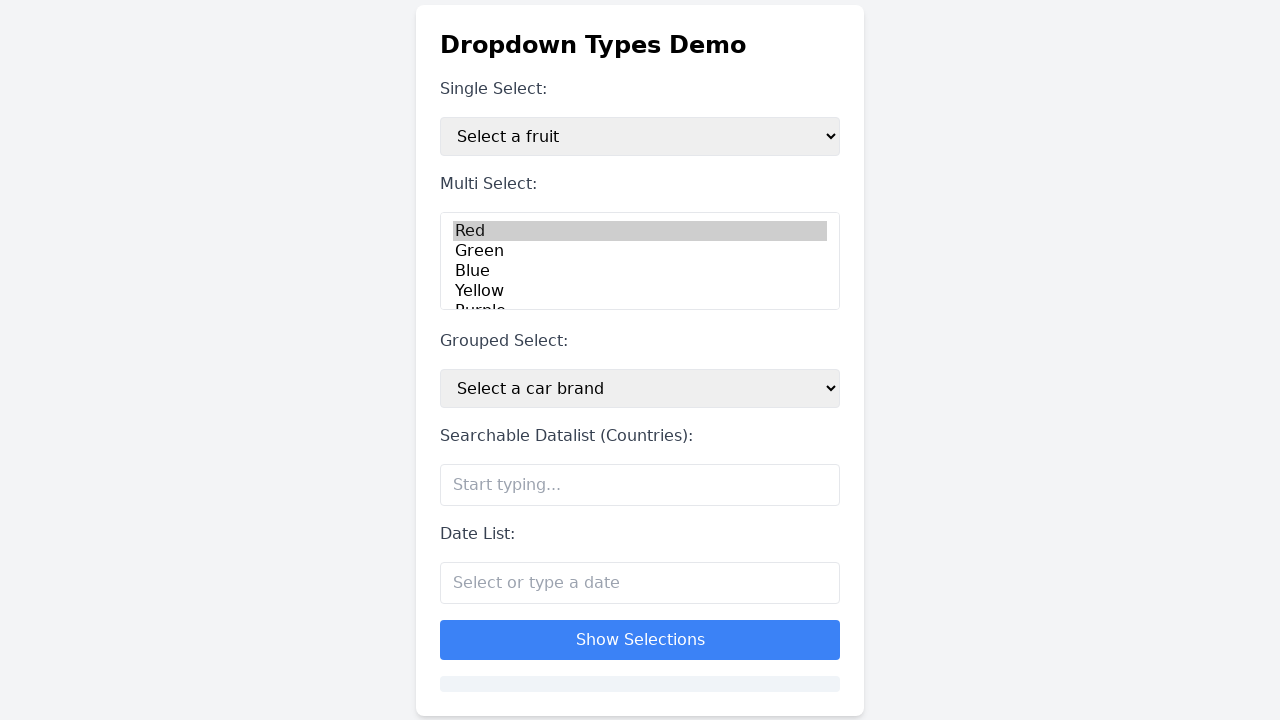

Selected 'Green' option by visible text from multi-select dropdown on #multiSelect
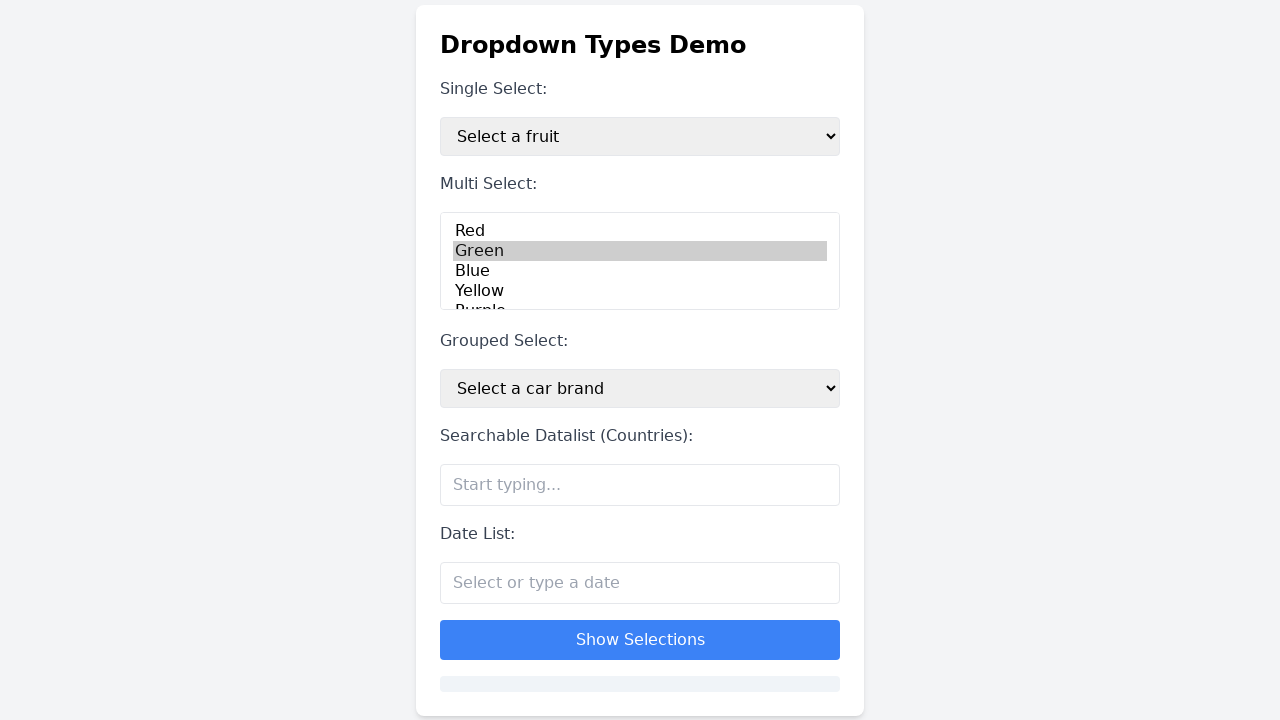

Updated multi-select to keep only 'red' option selected on #multiSelect
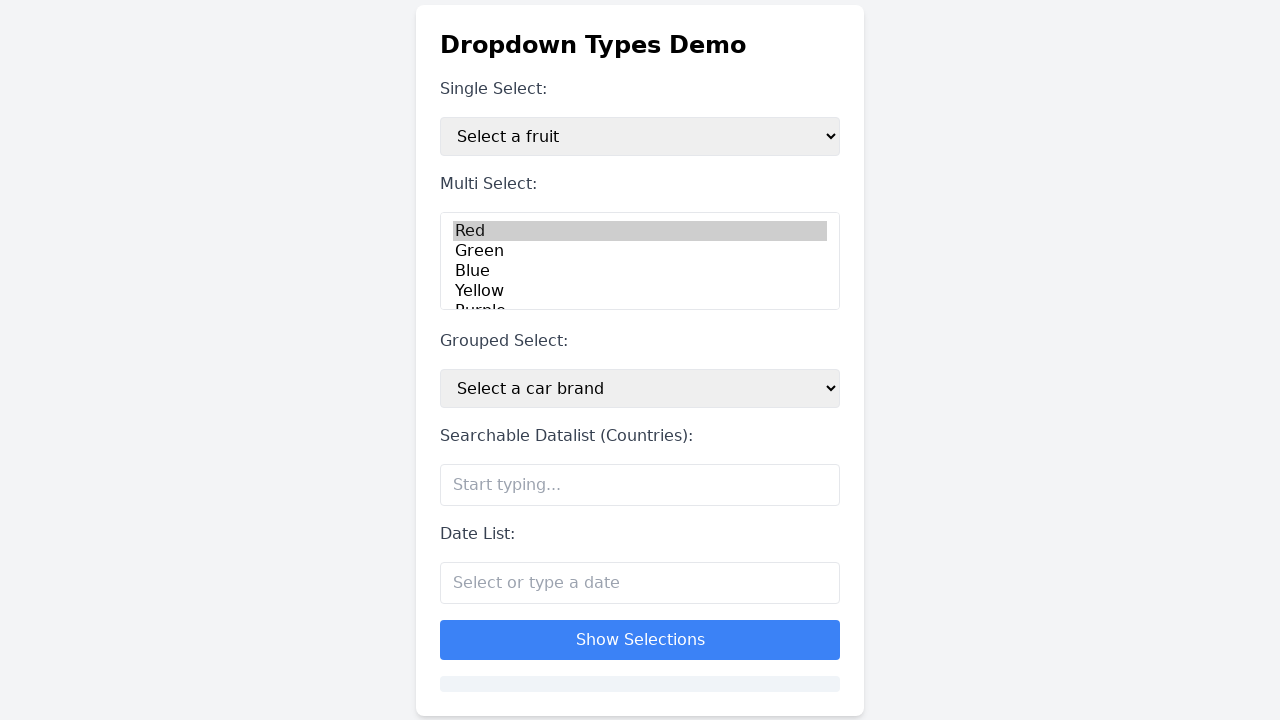

Deselected all options from multi-select dropdown on #multiSelect
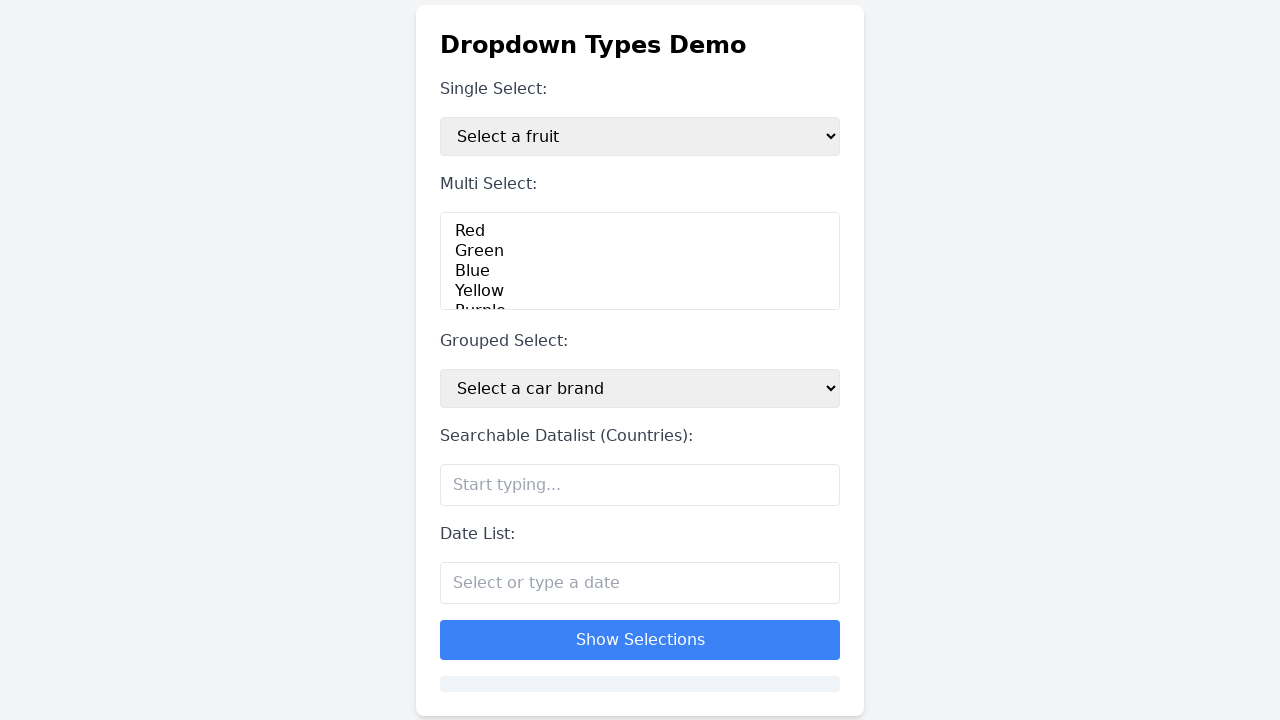

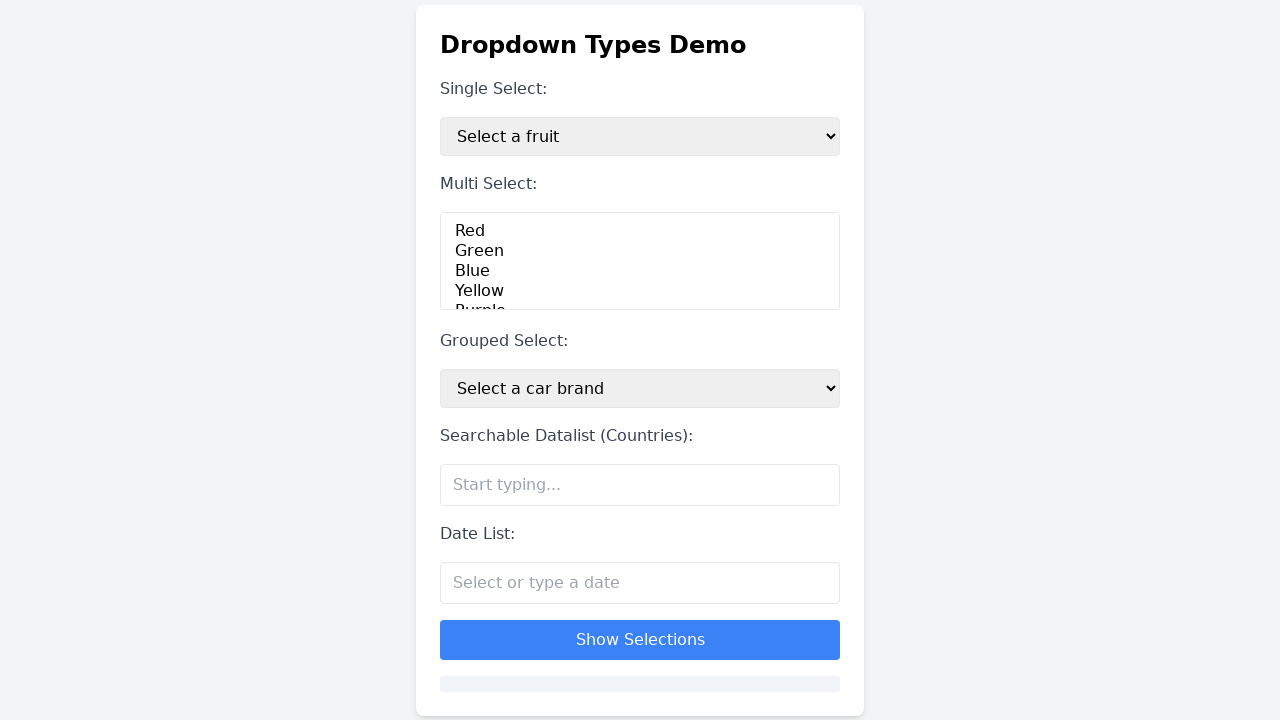